Tests the Ajio e-commerce site by searching for "bags", applying gender filter for "Men", and selecting "Fashion Bags" category filter.

Starting URL: https://www.ajio.com/

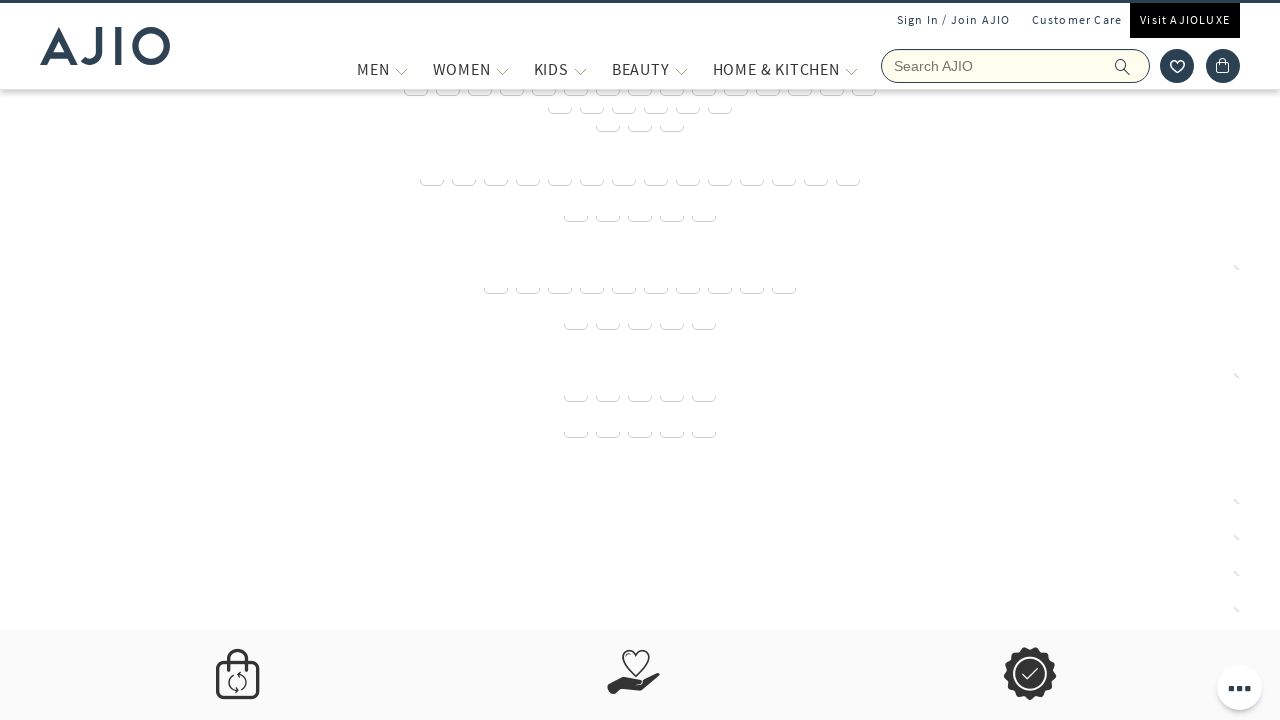

Filled search box with 'bags' on input[name='searchVal']
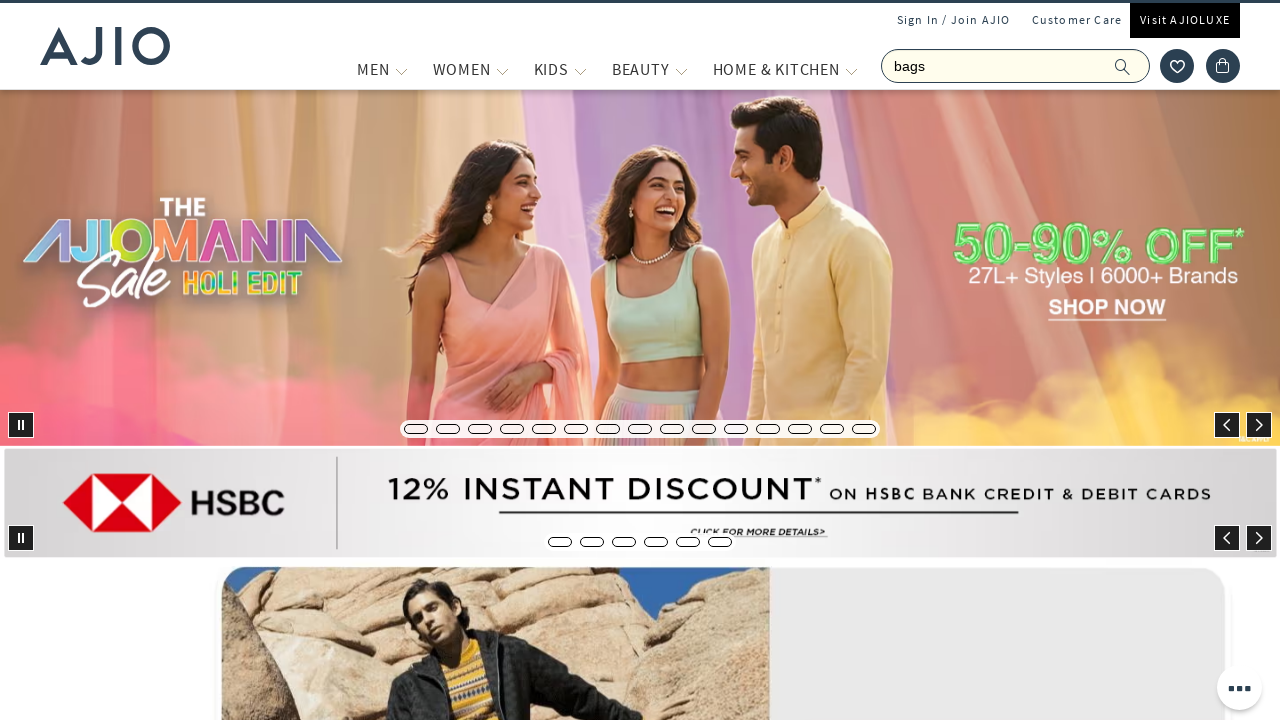

Pressed Enter to search for bags on input[name='searchVal']
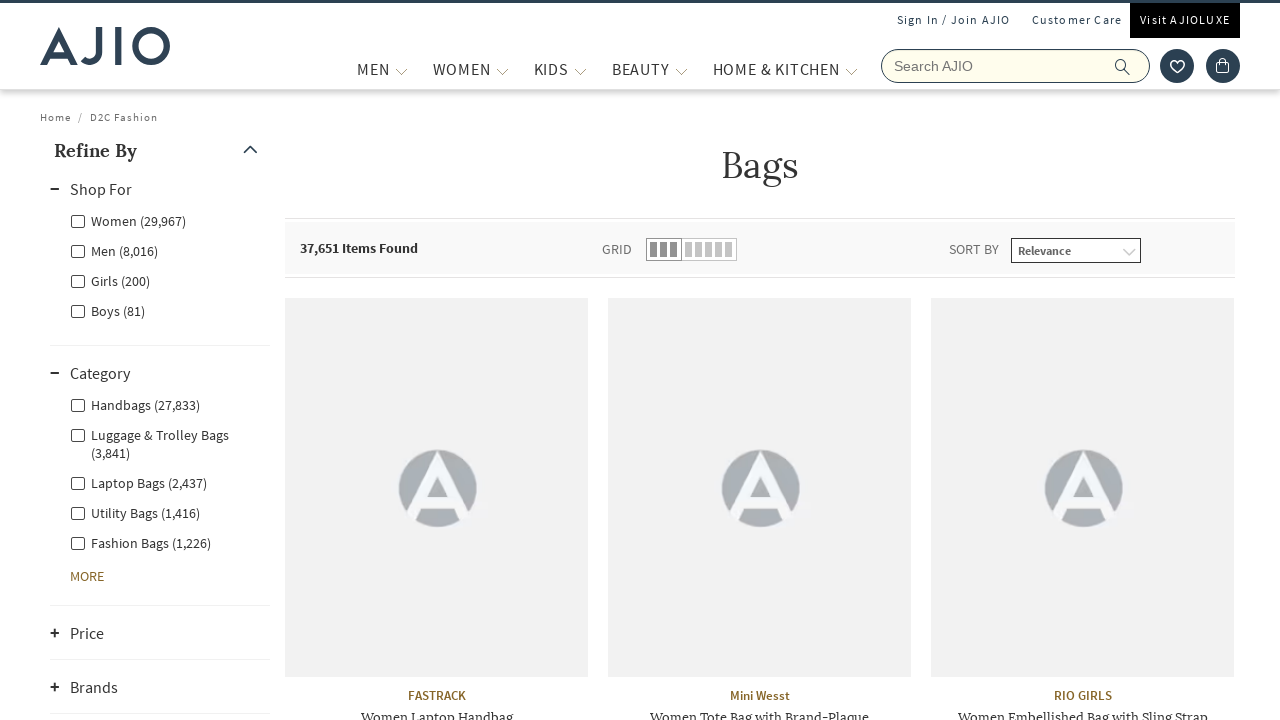

Search results loaded
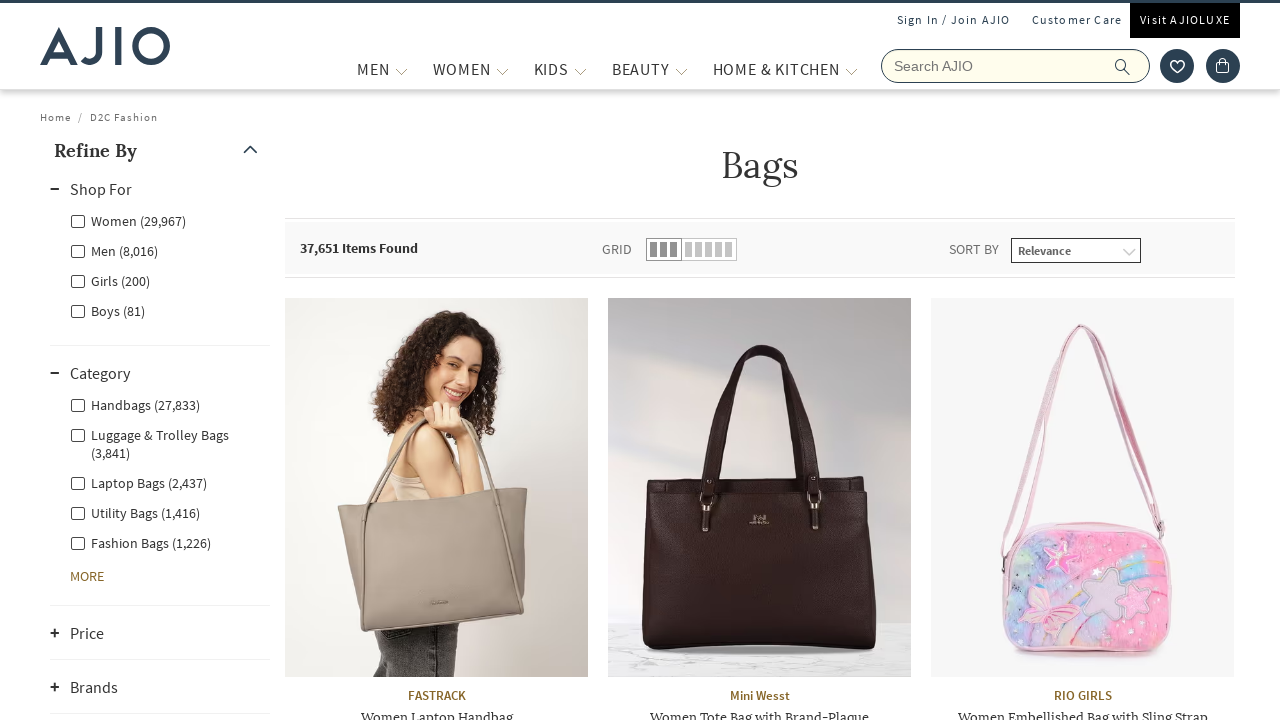

Applied 'Men' gender filter at (114, 250) on label[for='Men']
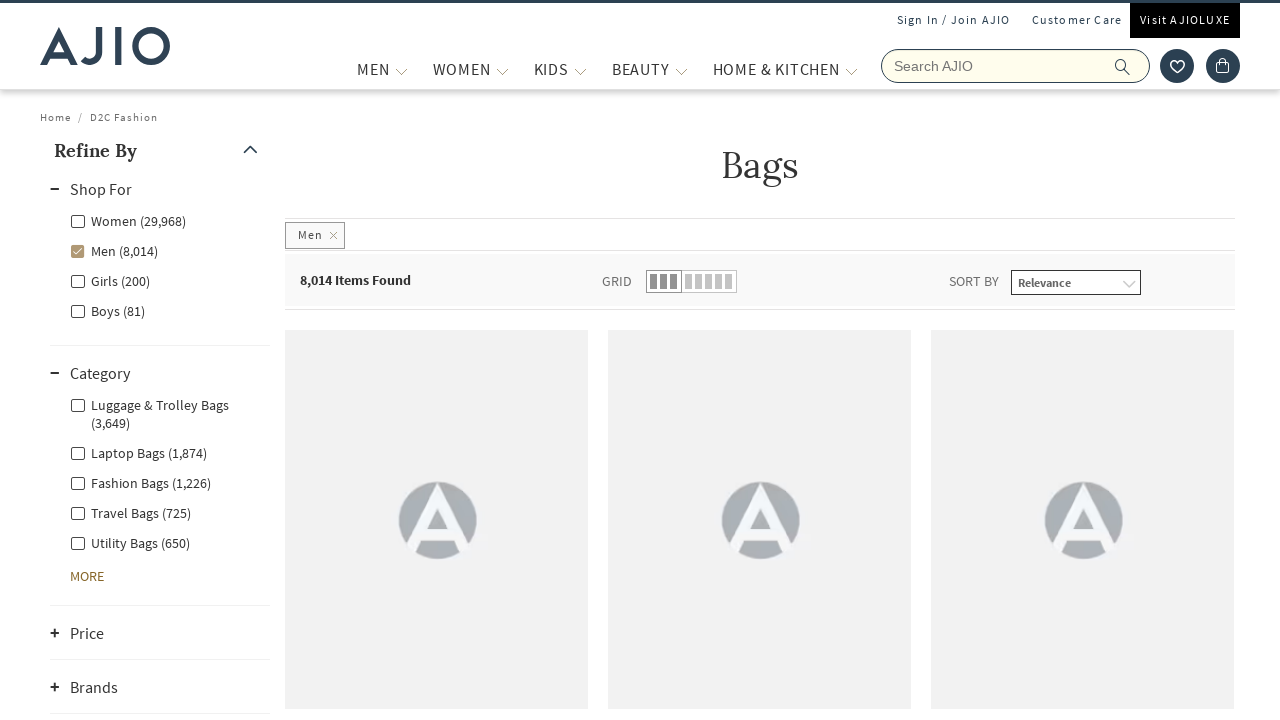

Waited for gender filter to apply
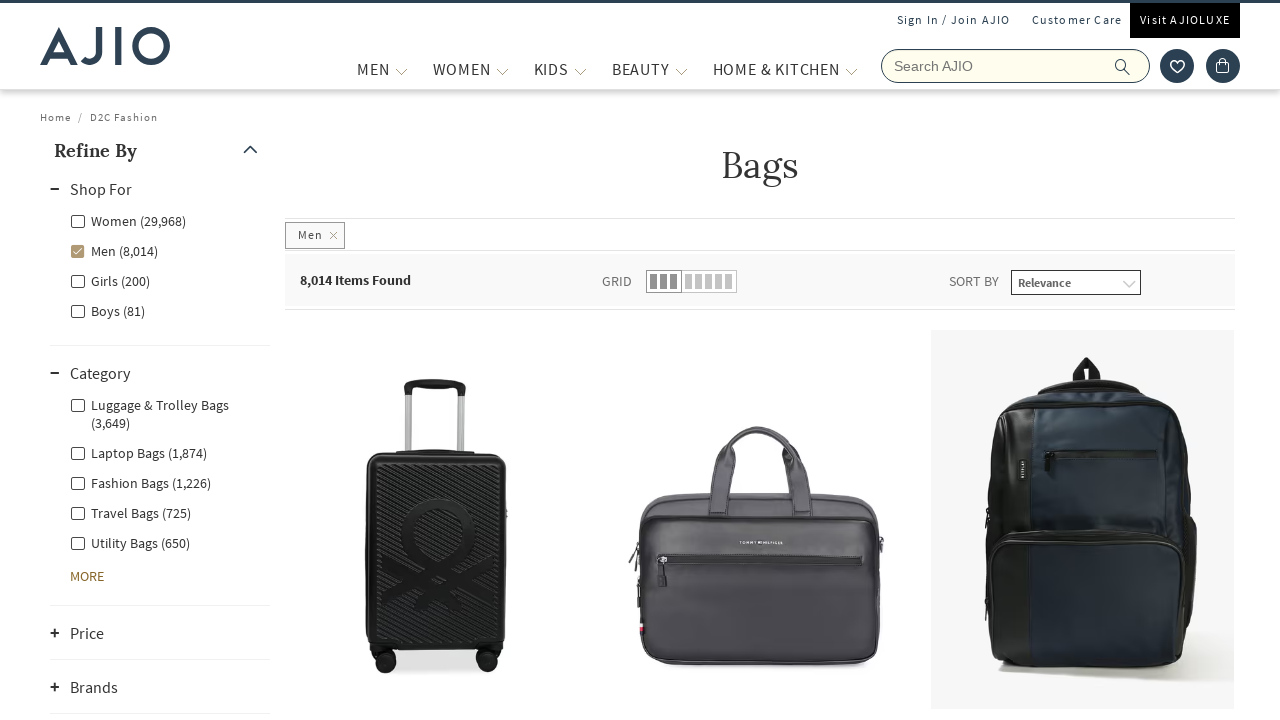

Applied 'Fashion Bags' category filter at (140, 482) on label[for='Men - Fashion Bags']
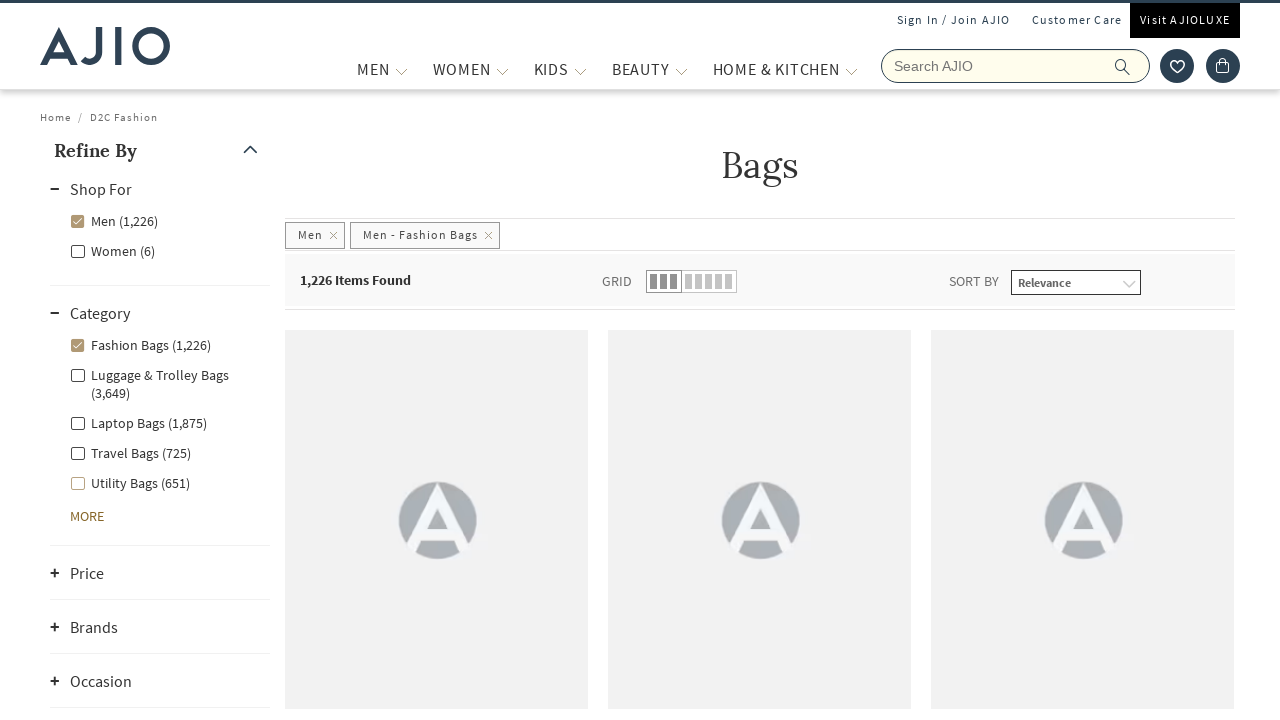

Filtered results with Fashion Bags category loaded
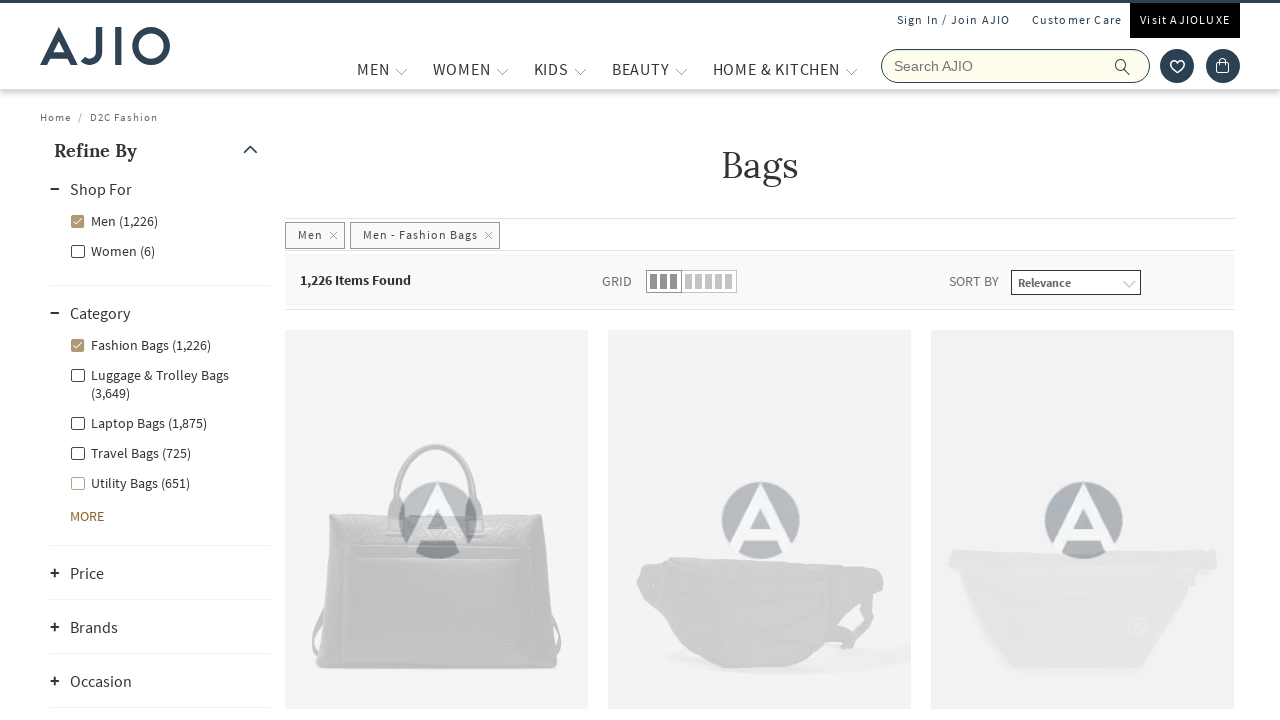

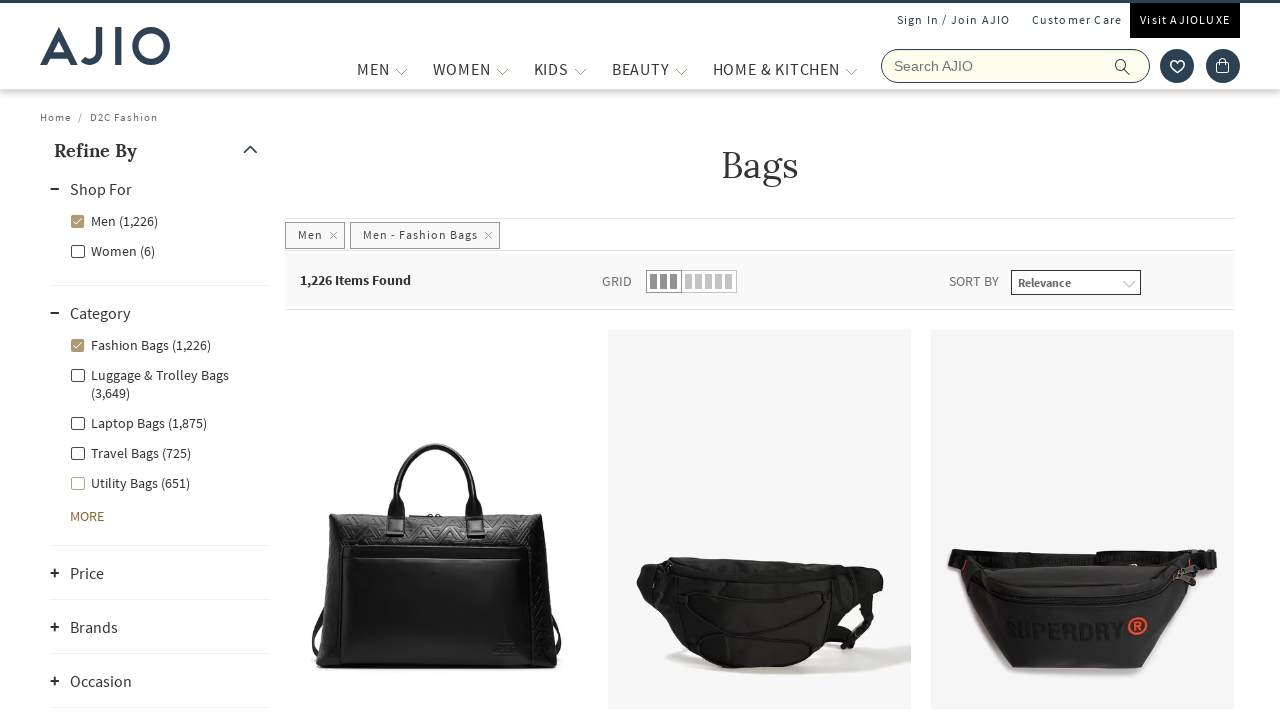